Navigates to the Army MWR patrons page, clicks on the privacy policy link, and retrieves the page heading

Starting URL: https://www.armymwr.com/patrons

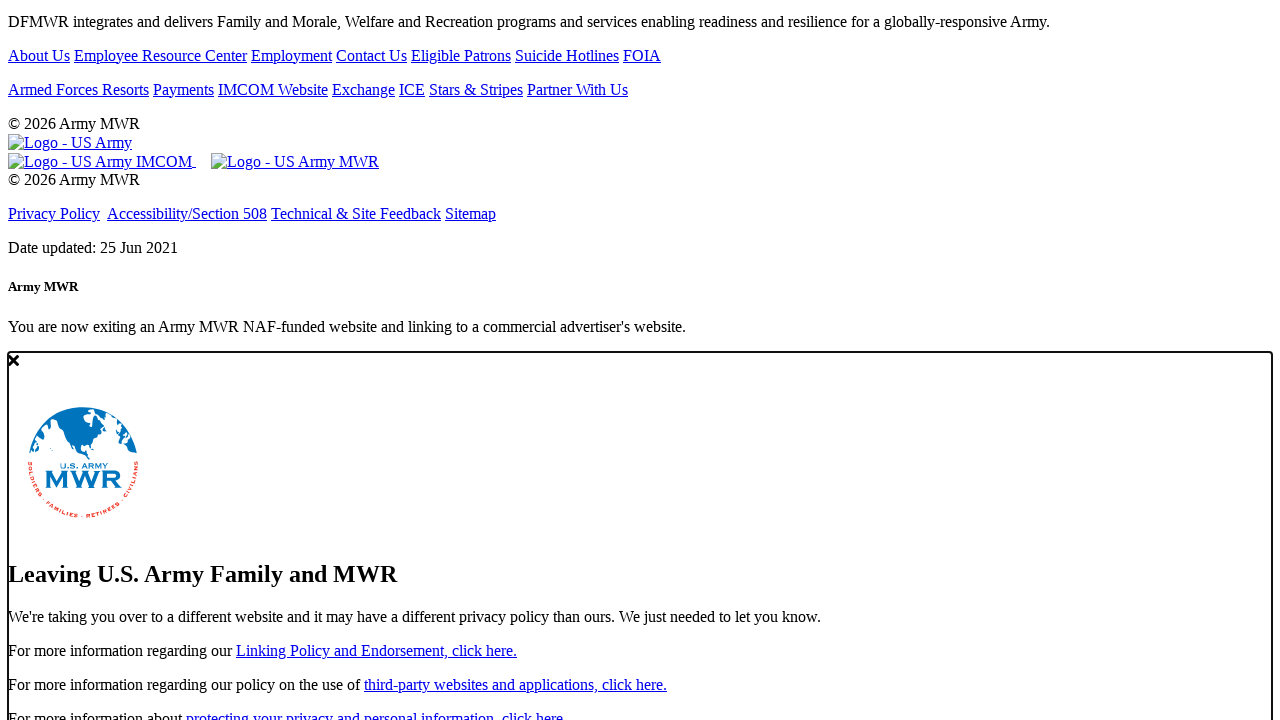

Navigated to Army MWR patrons page
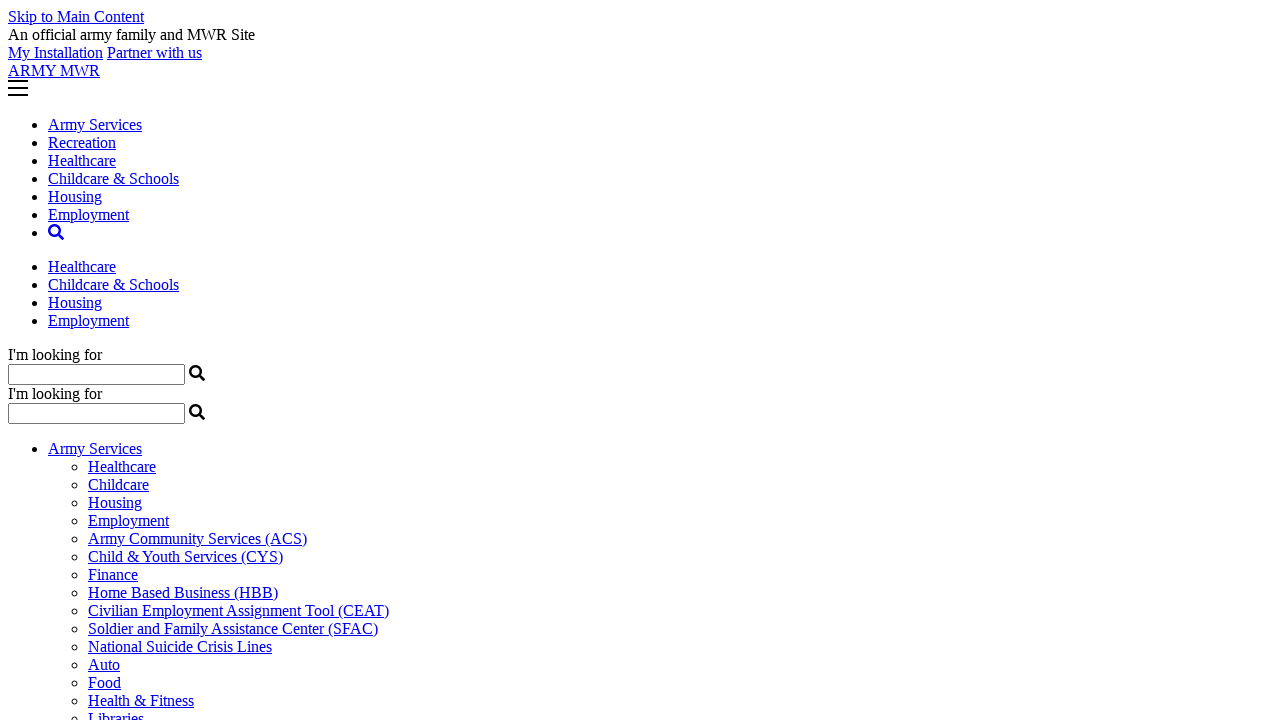

Clicked on the privacy policy link at (54, 361) on a[href*='privacy-policy']
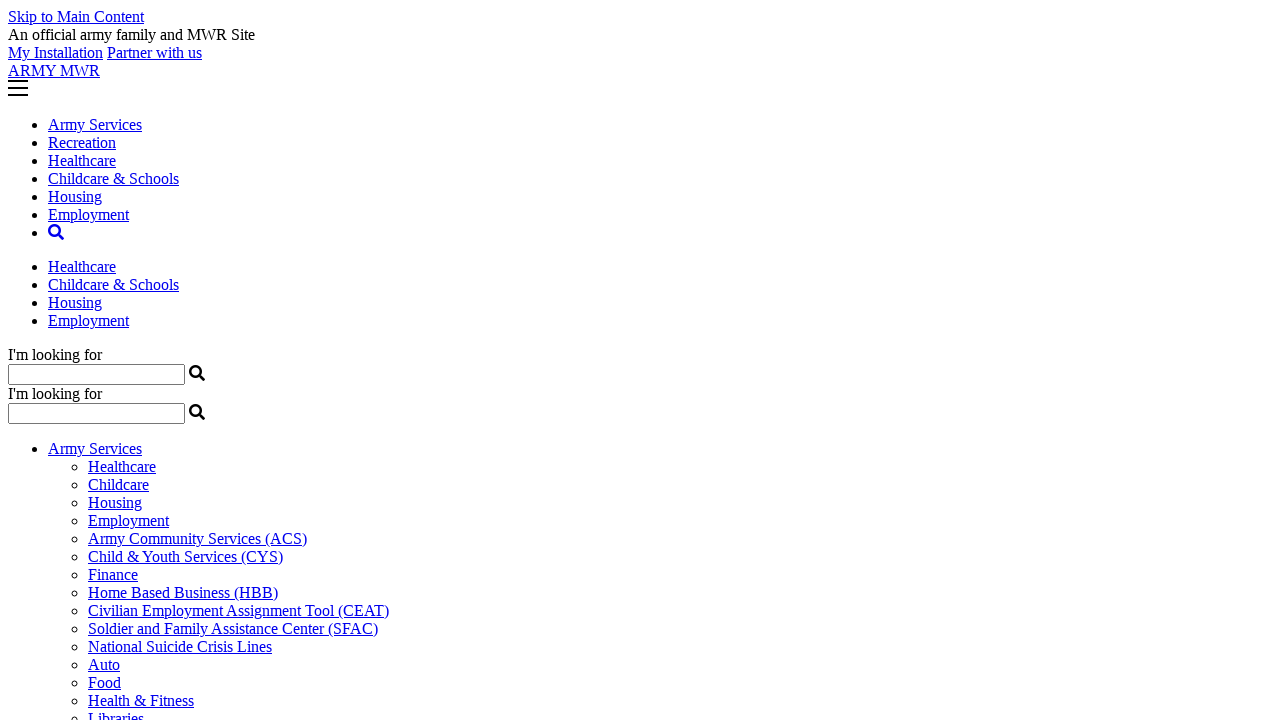

Privacy policy page loaded and h1 heading element is visible
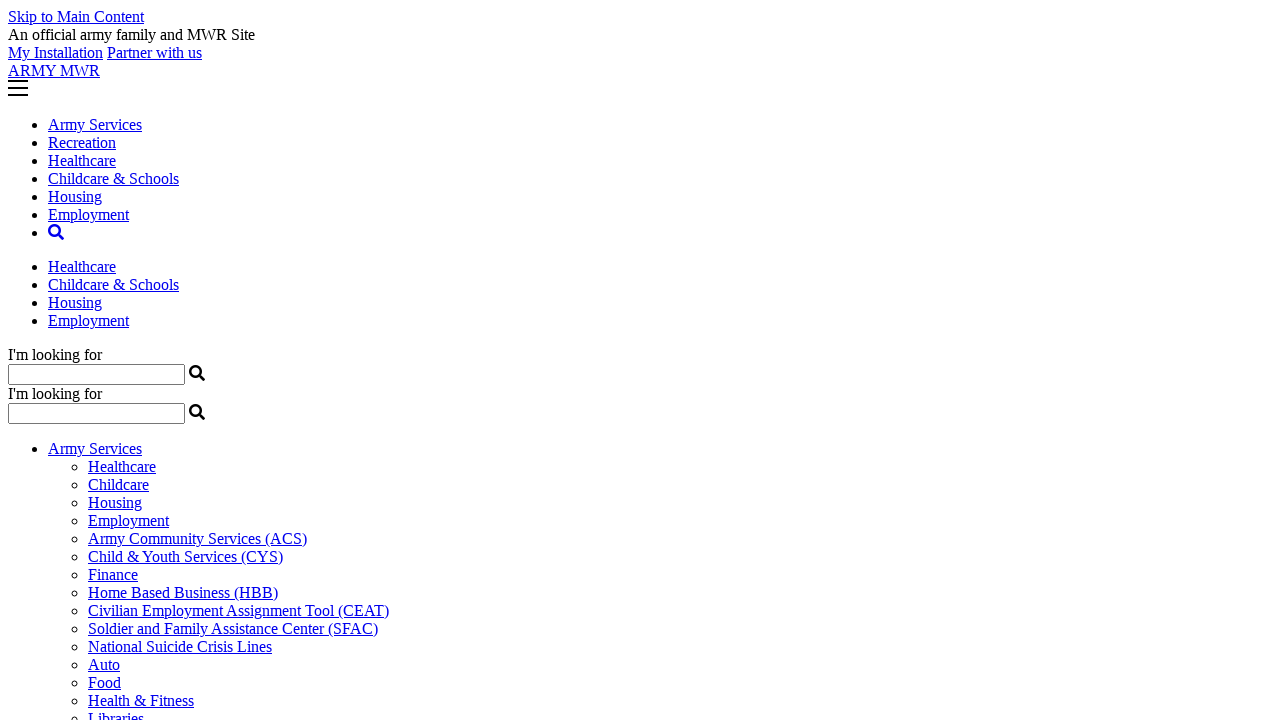

Retrieved page heading: Site Policies
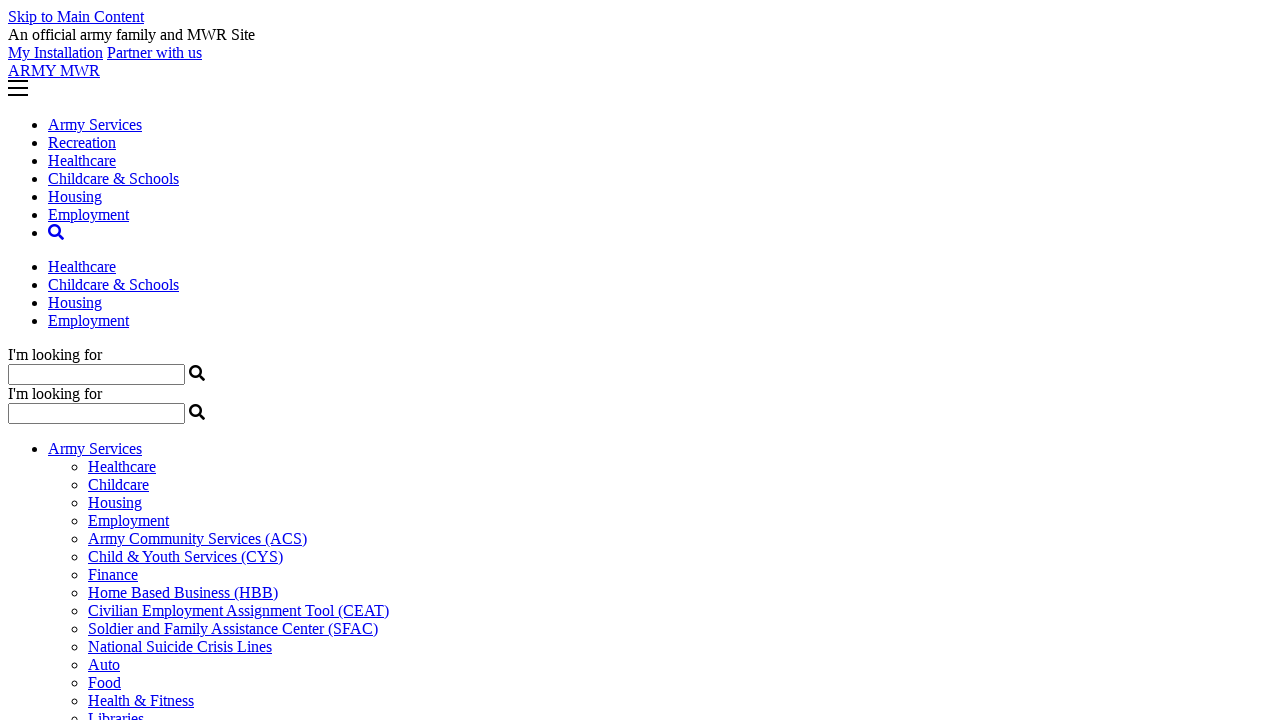

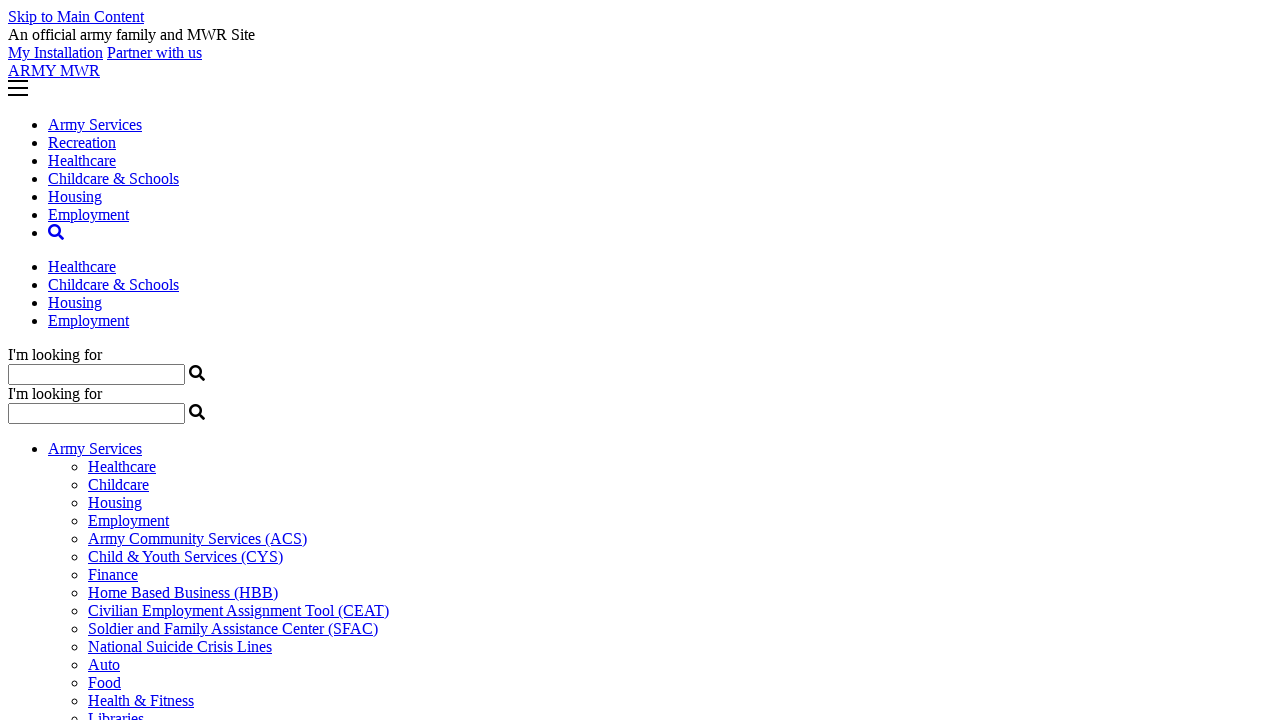